Navigates to Wisequarter website and verifies that the URL contains "wisequarter"

Starting URL: https://www.wisequarter.com

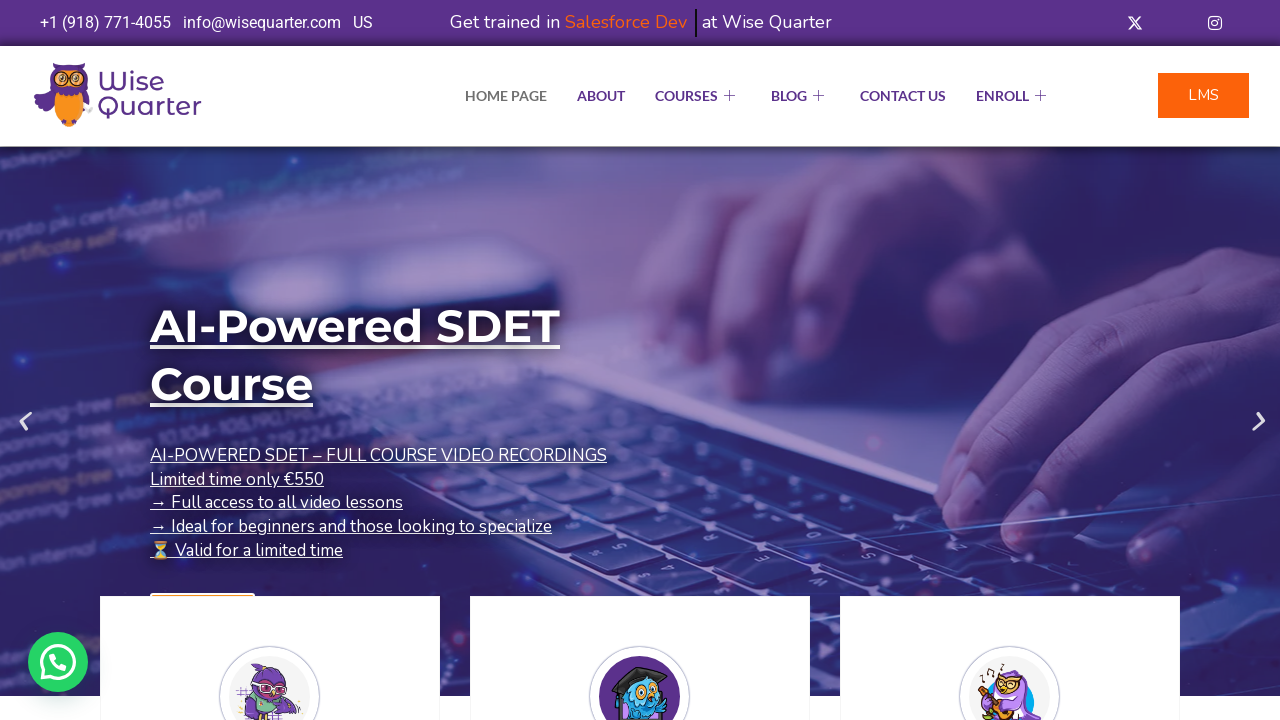

Retrieved current page URL
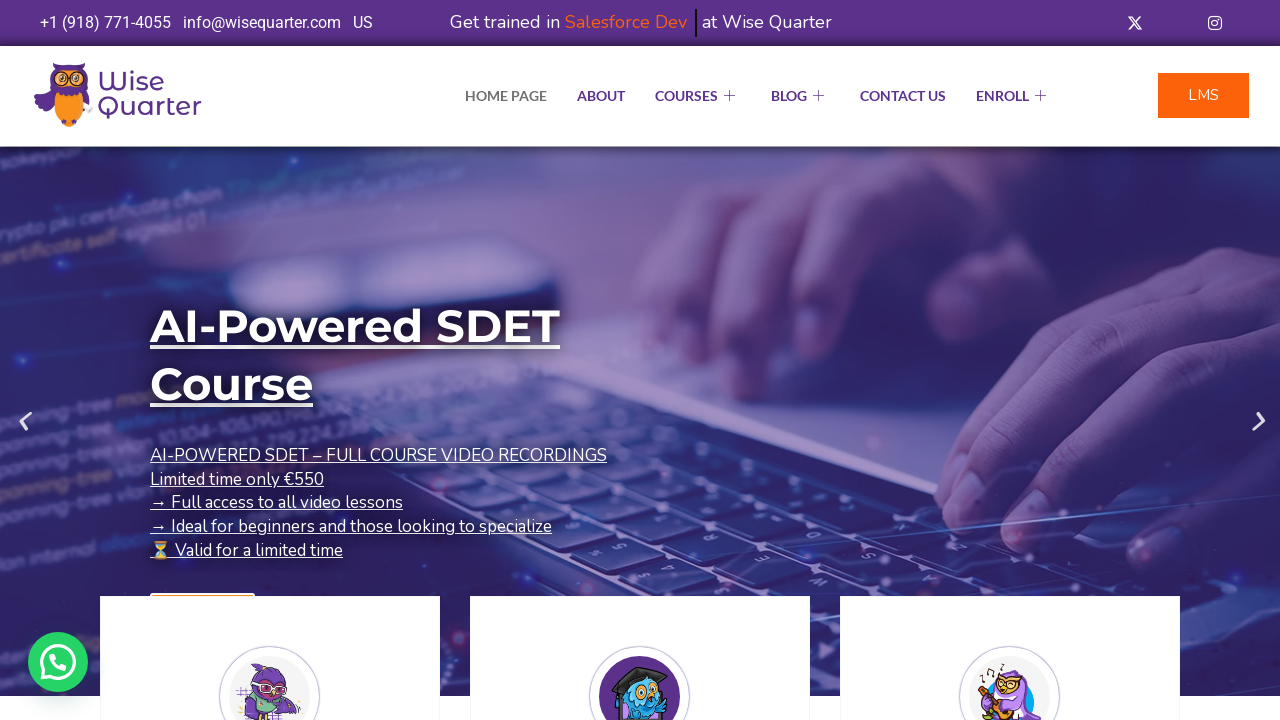

Verified URL contains 'wisequarter' - test PASSED
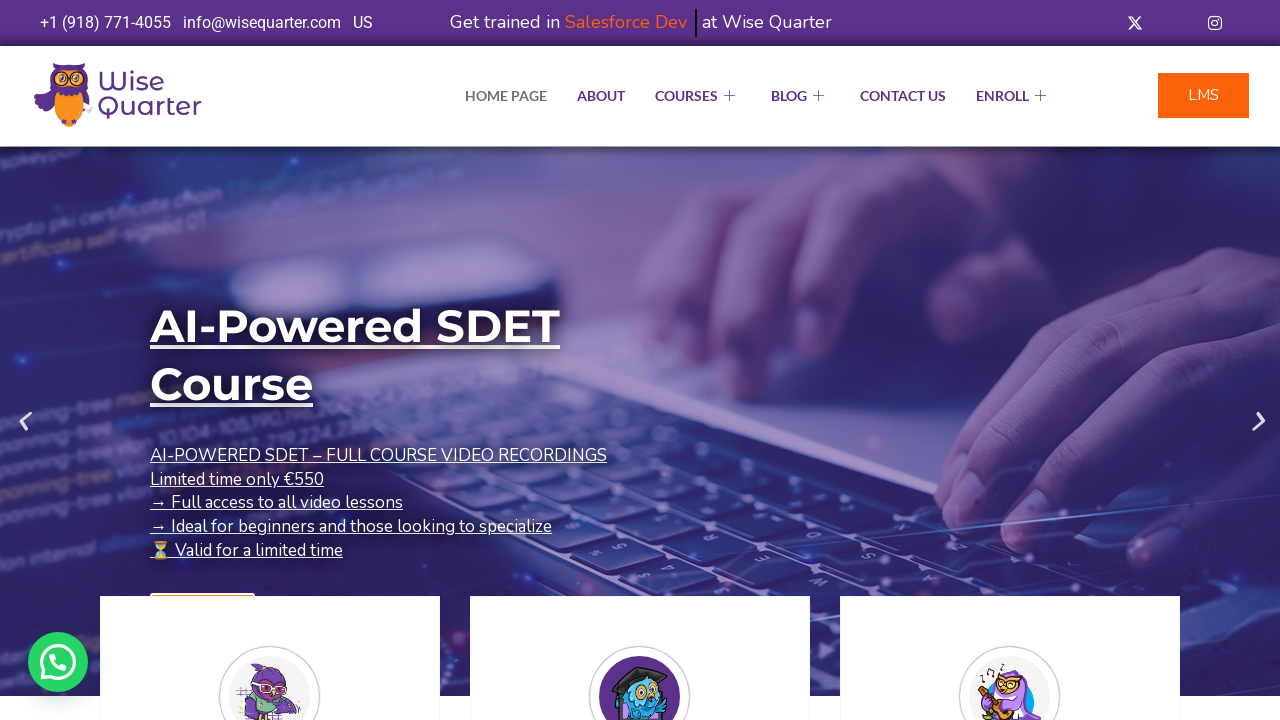

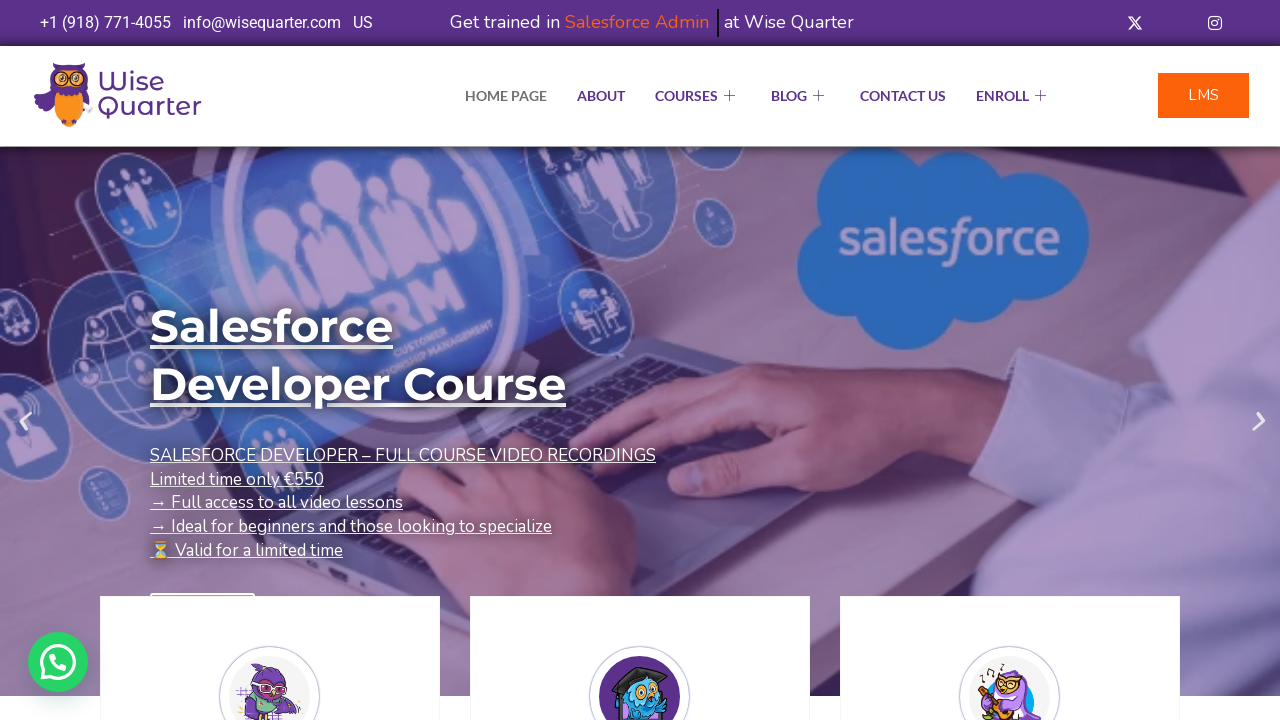